Tests iframe navigation and form filling functionality by navigating through nested iframes and copying text from parent frame to fill form fields in child frames

Starting URL: https://demoapps.qspiders.com/

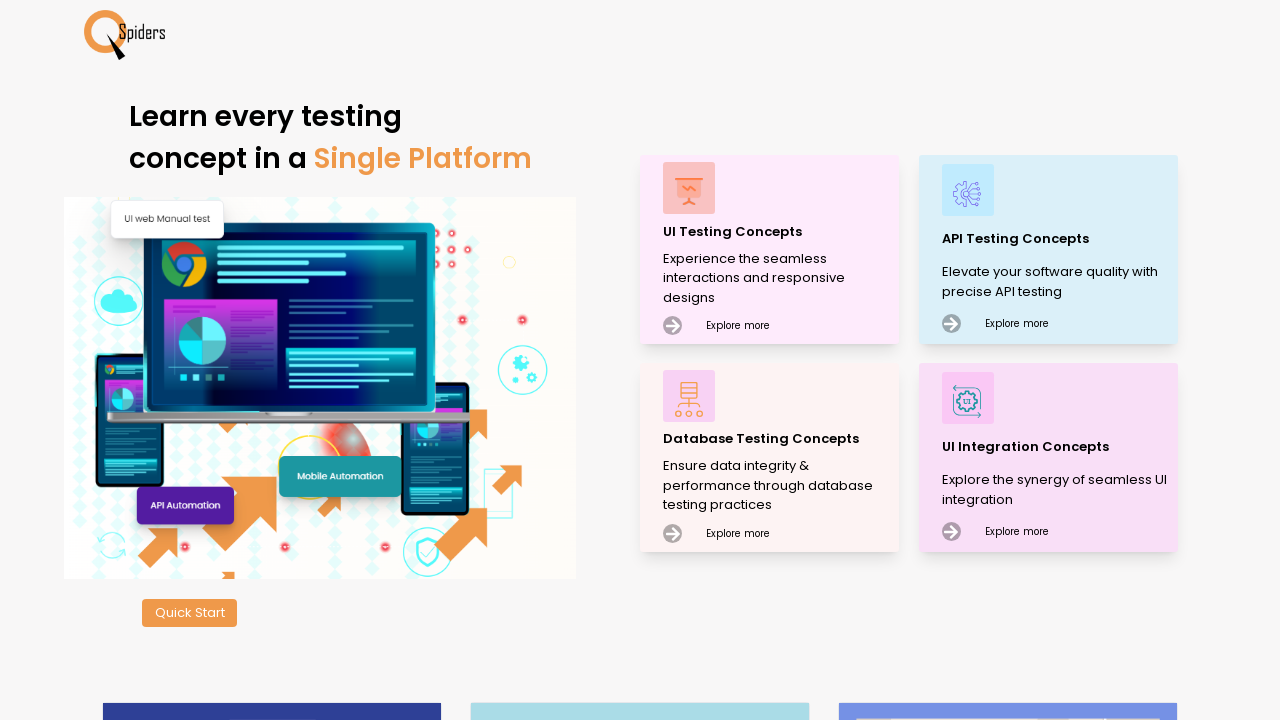

Clicked on UI Testing Concepts at (778, 232) on xpath=//p[text()='UI Testing Concepts']
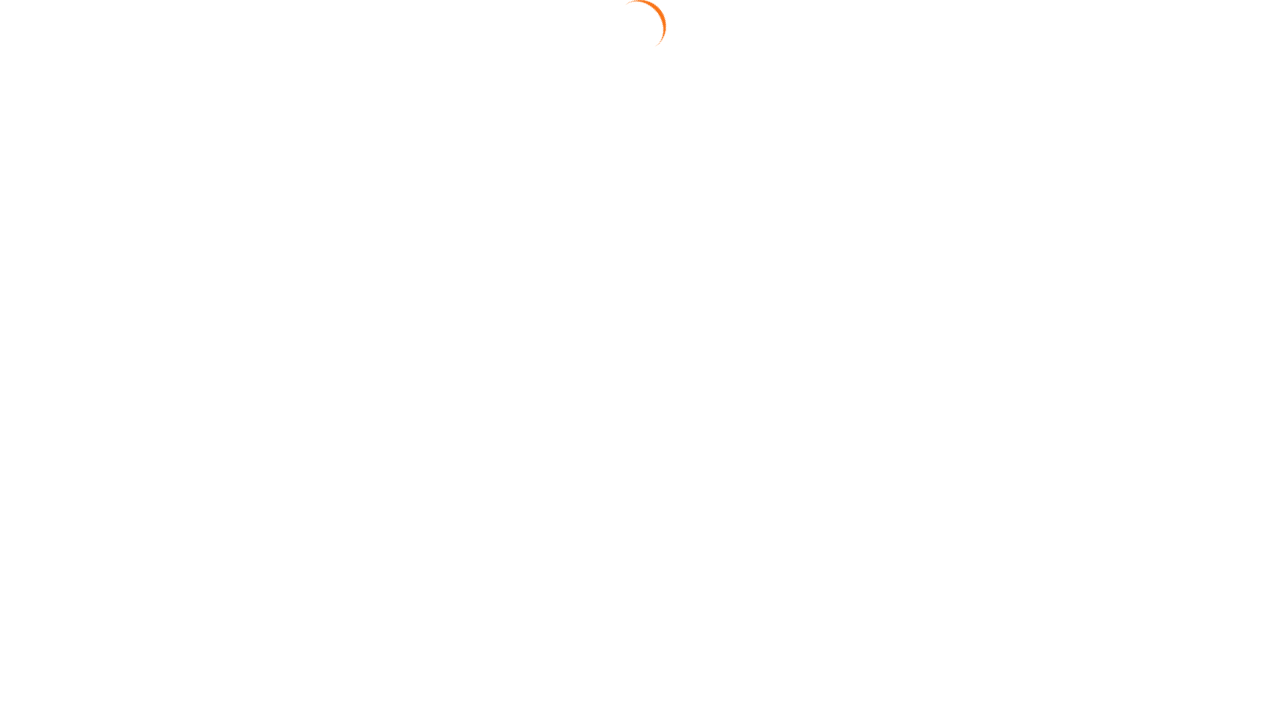

Clicked on Frames section at (42, 637) on xpath=//section[text()='Frames']
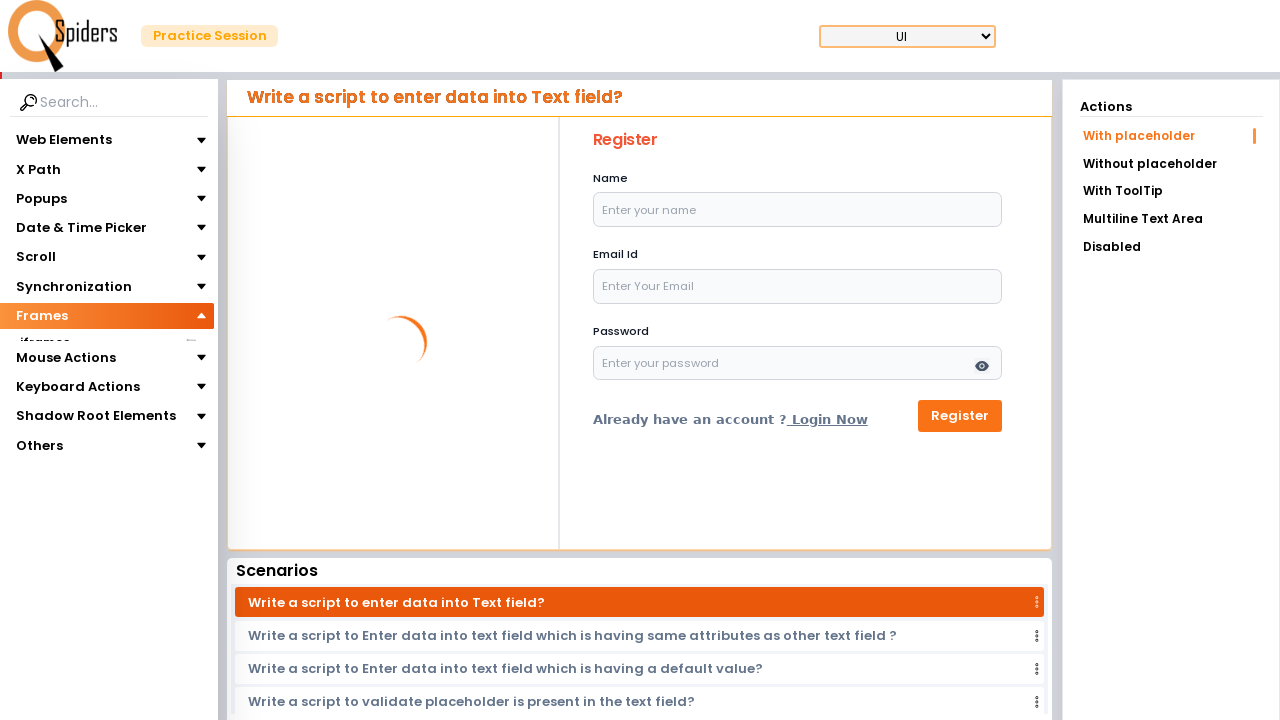

Clicked on iframes section at (44, 343) on xpath=//section[text()='iframes']
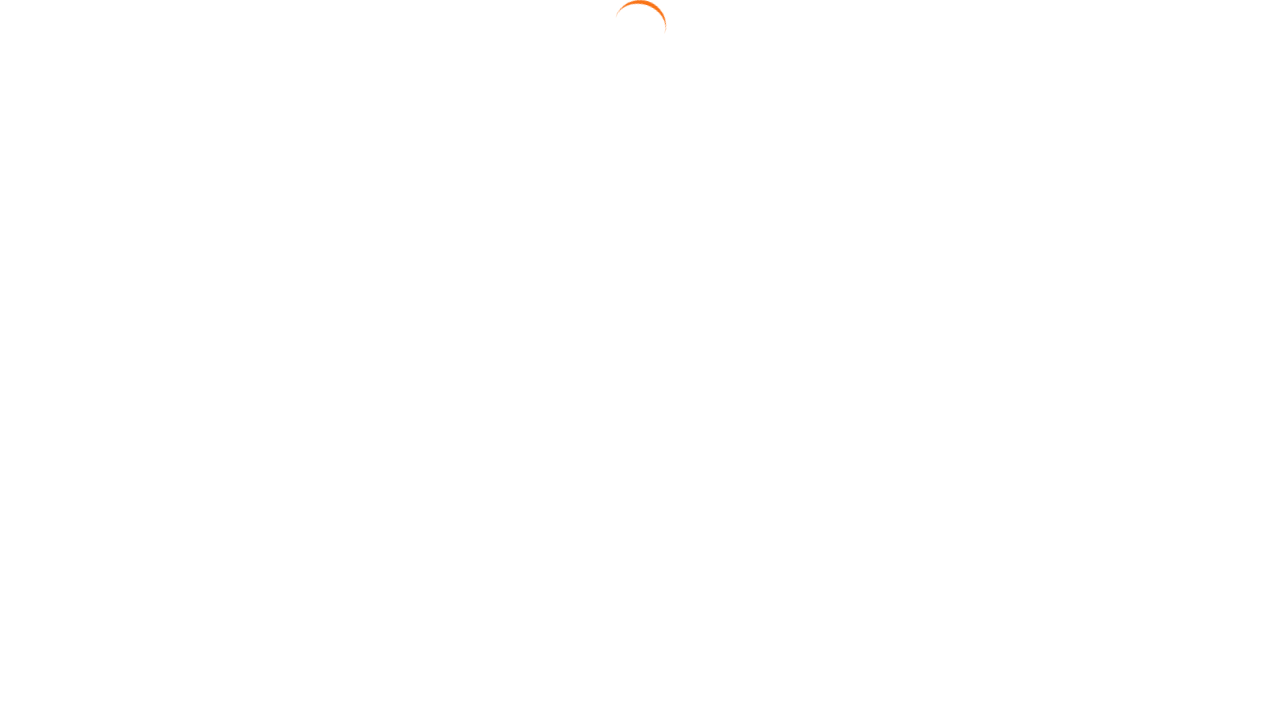

Clicked on Nested iframe link at (1171, 162) on text=Nested iframe
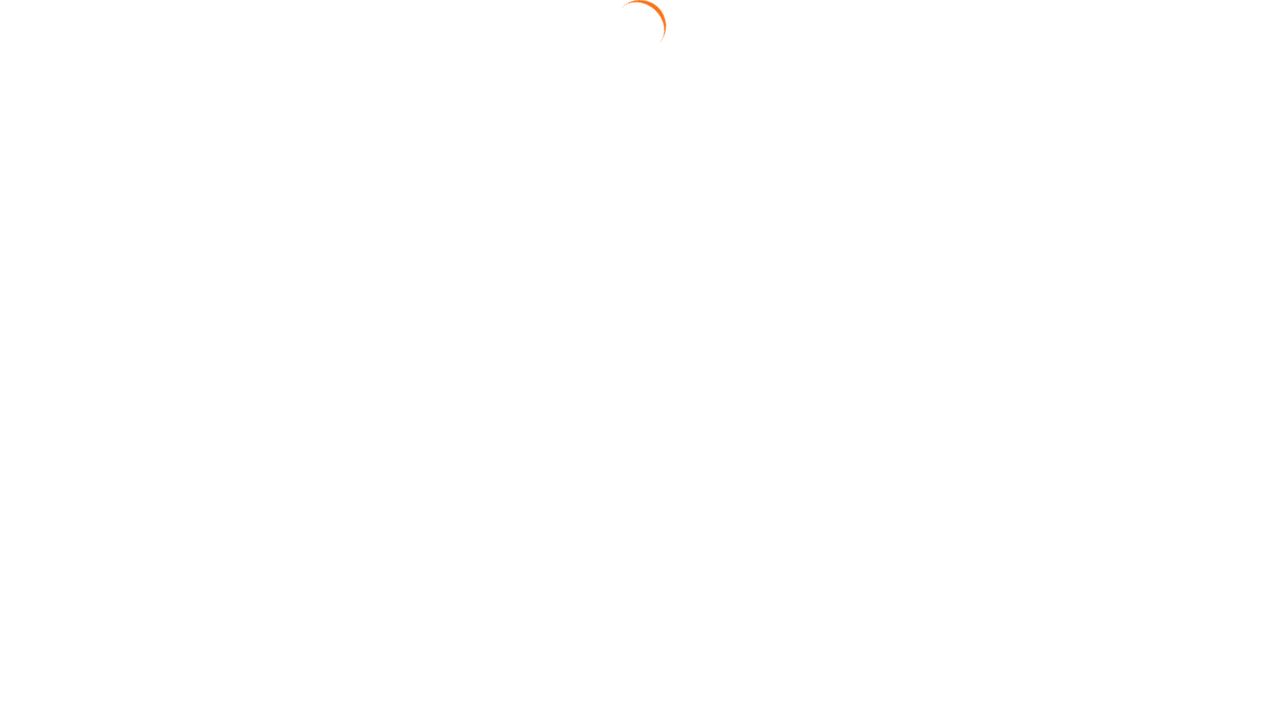

Located first iframe
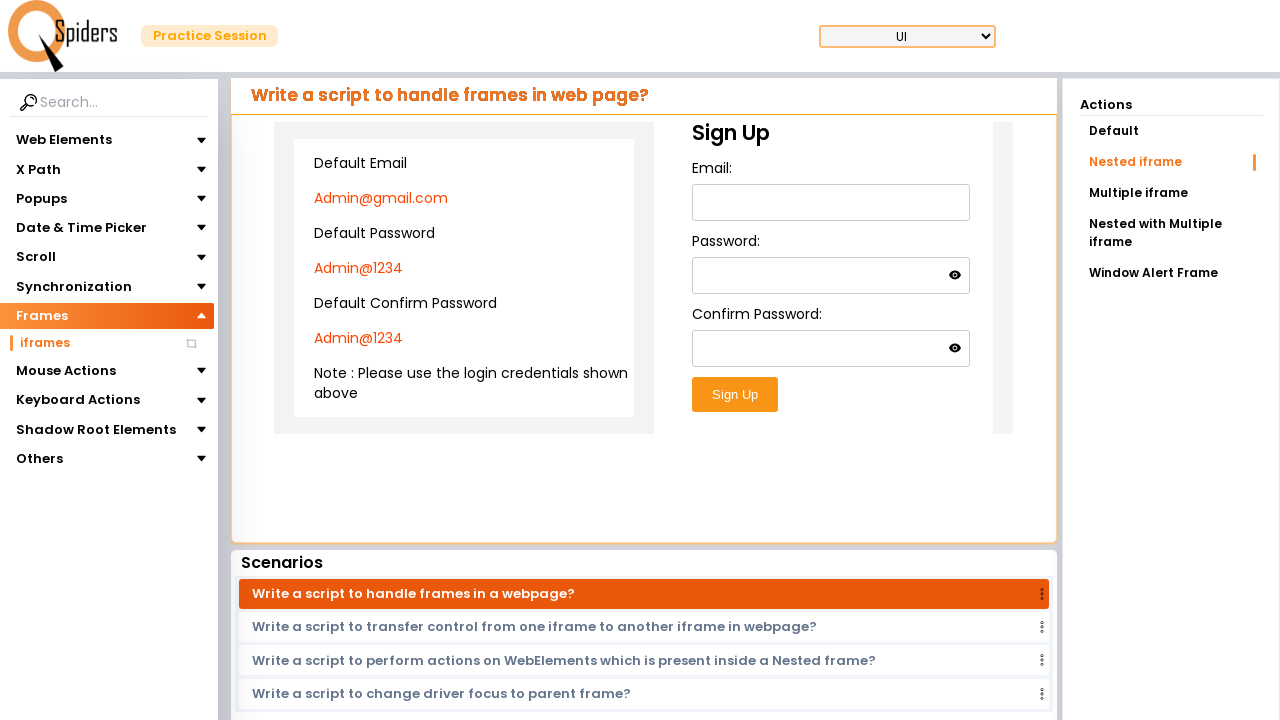

Retrieved default email from parent frame
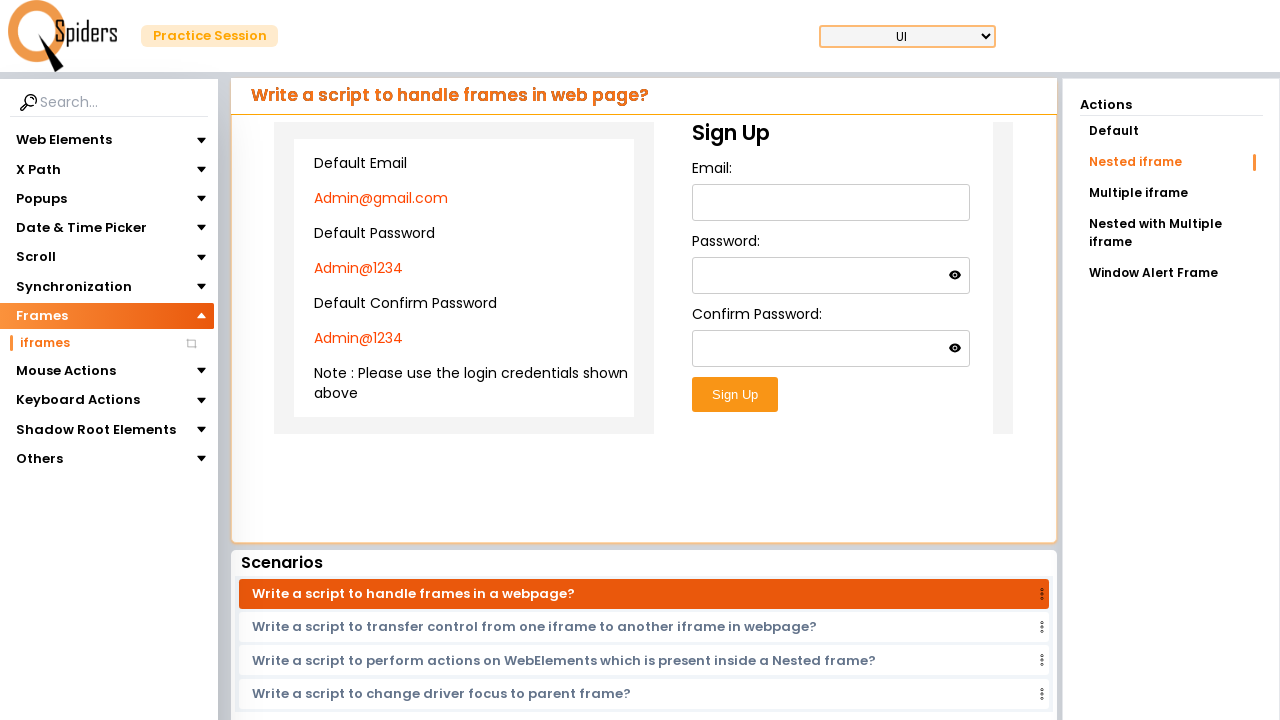

Located nested iframe within parent iframe
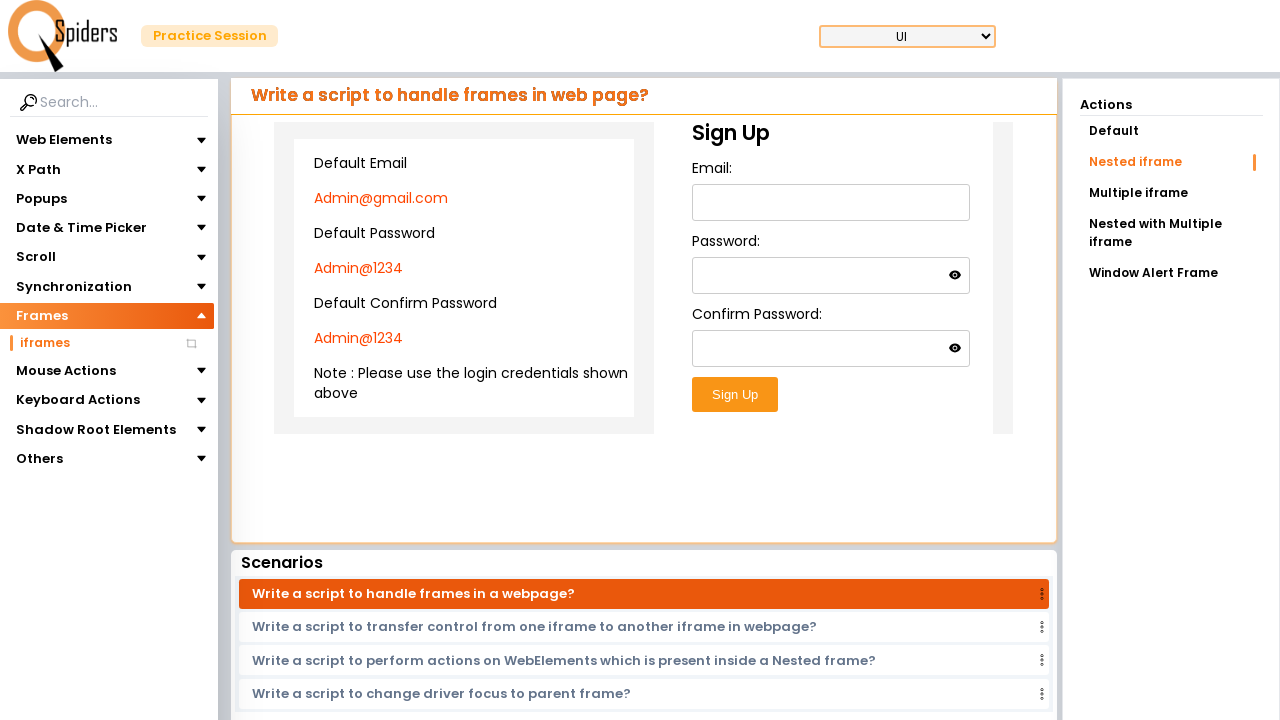

Filled email field in nested frame with copied email on iframe >> nth=0 >> internal:control=enter-frame >> iframe >> nth=0 >> internal:c
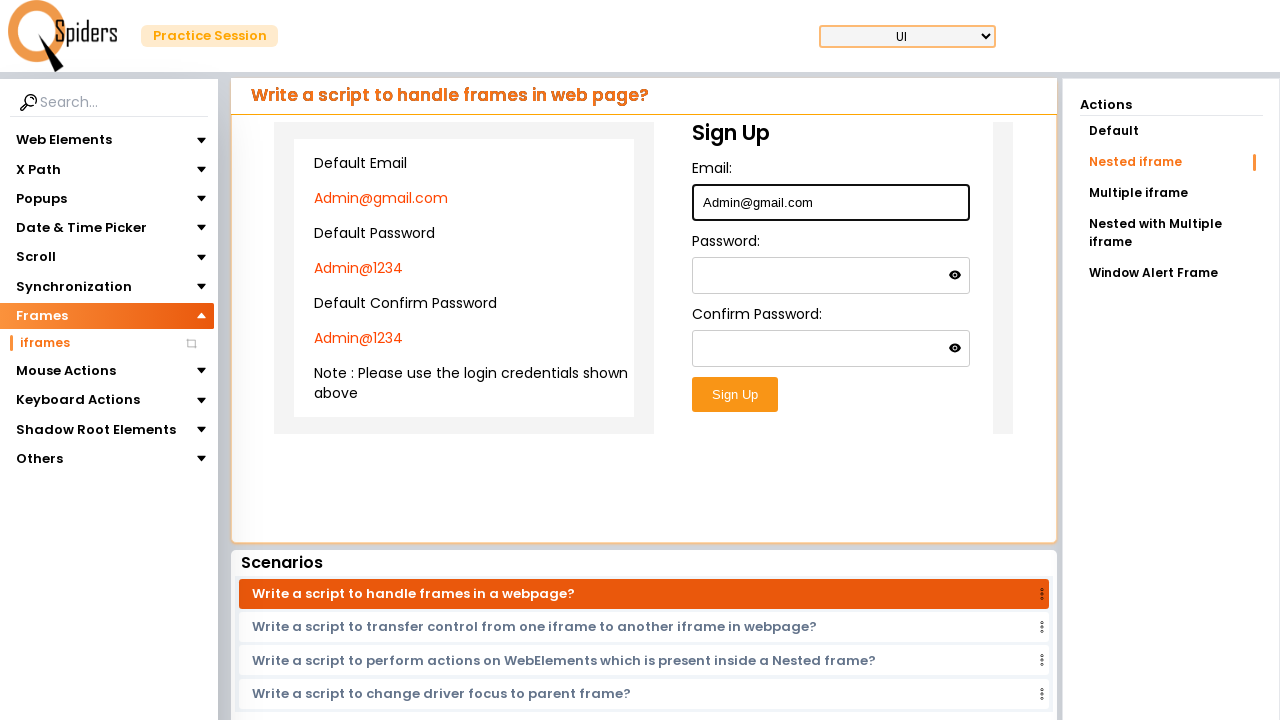

Retrieved default password from parent frame
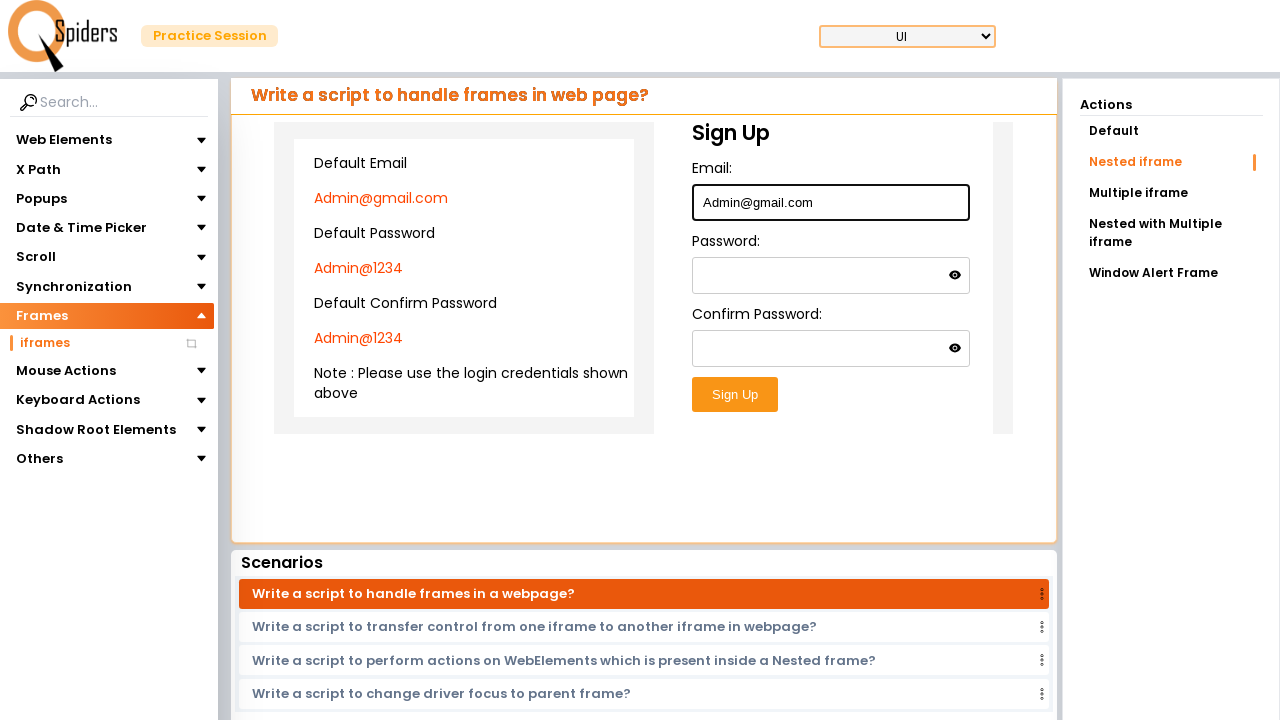

Filled password field in nested frame with copied password on iframe >> nth=0 >> internal:control=enter-frame >> iframe >> nth=0 >> internal:c
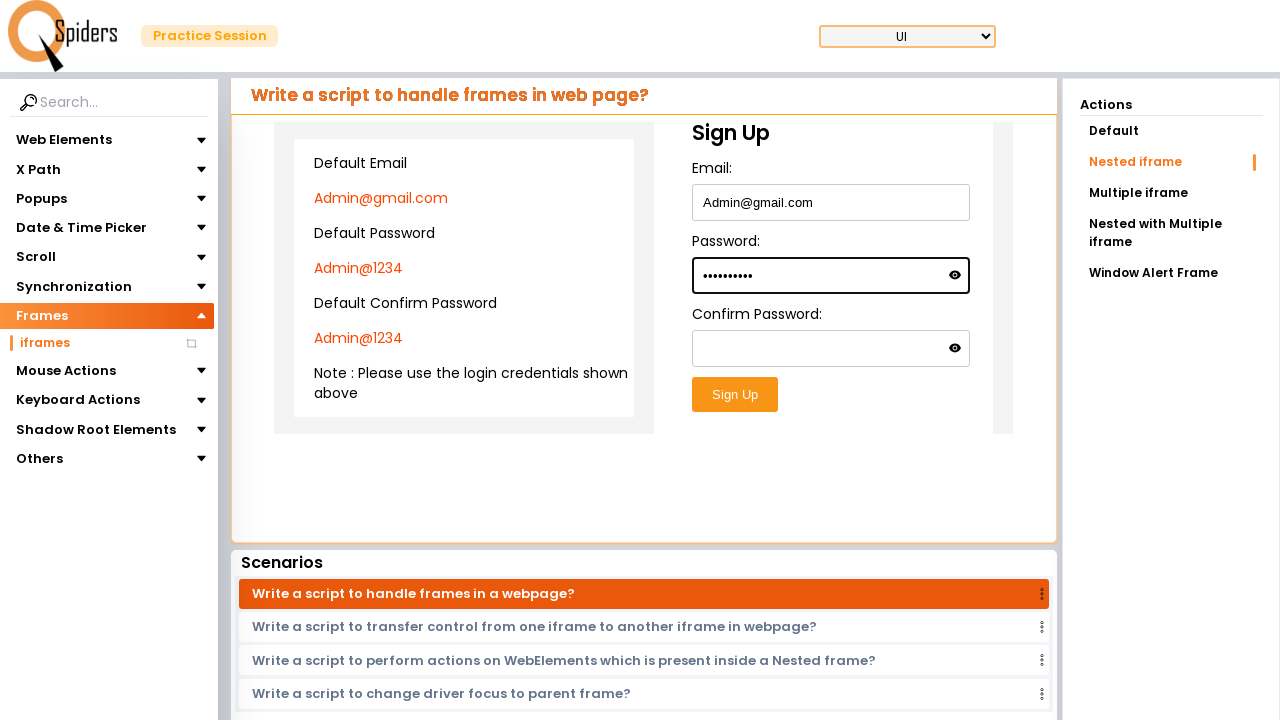

Retrieved confirm password from parent frame
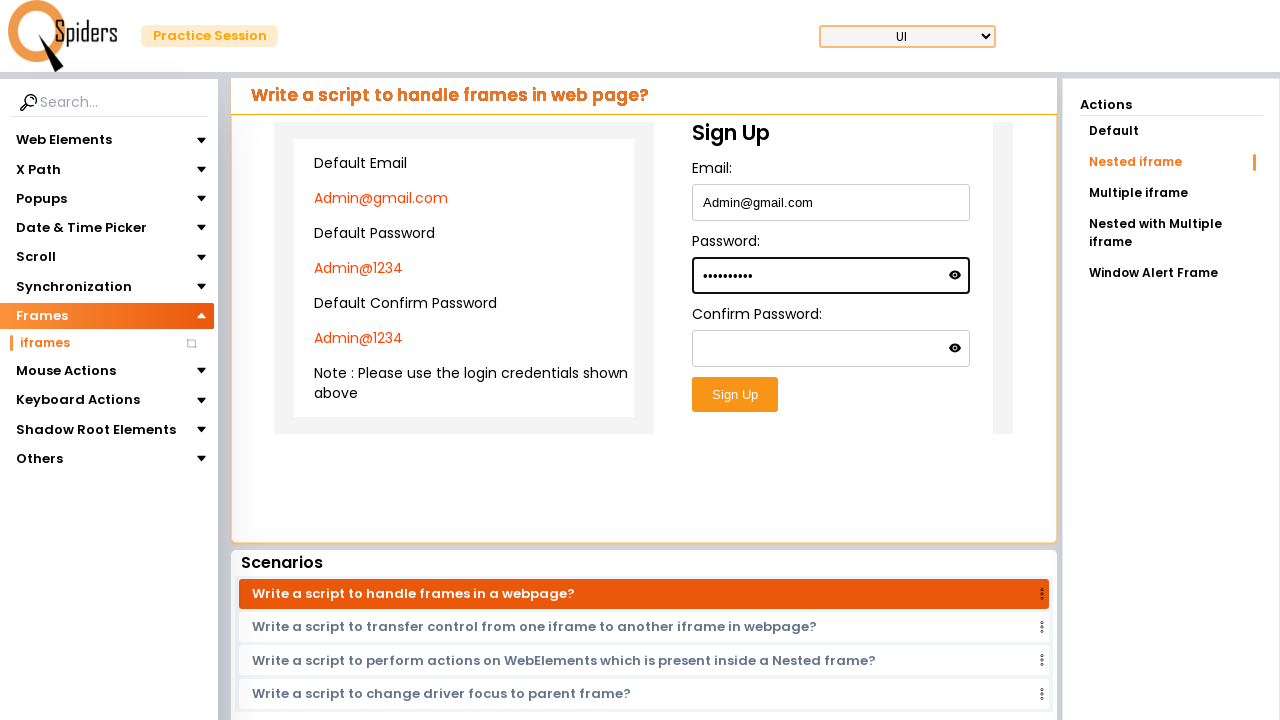

Filled confirm password field in nested frame on iframe >> nth=0 >> internal:control=enter-frame >> iframe >> nth=0 >> internal:c
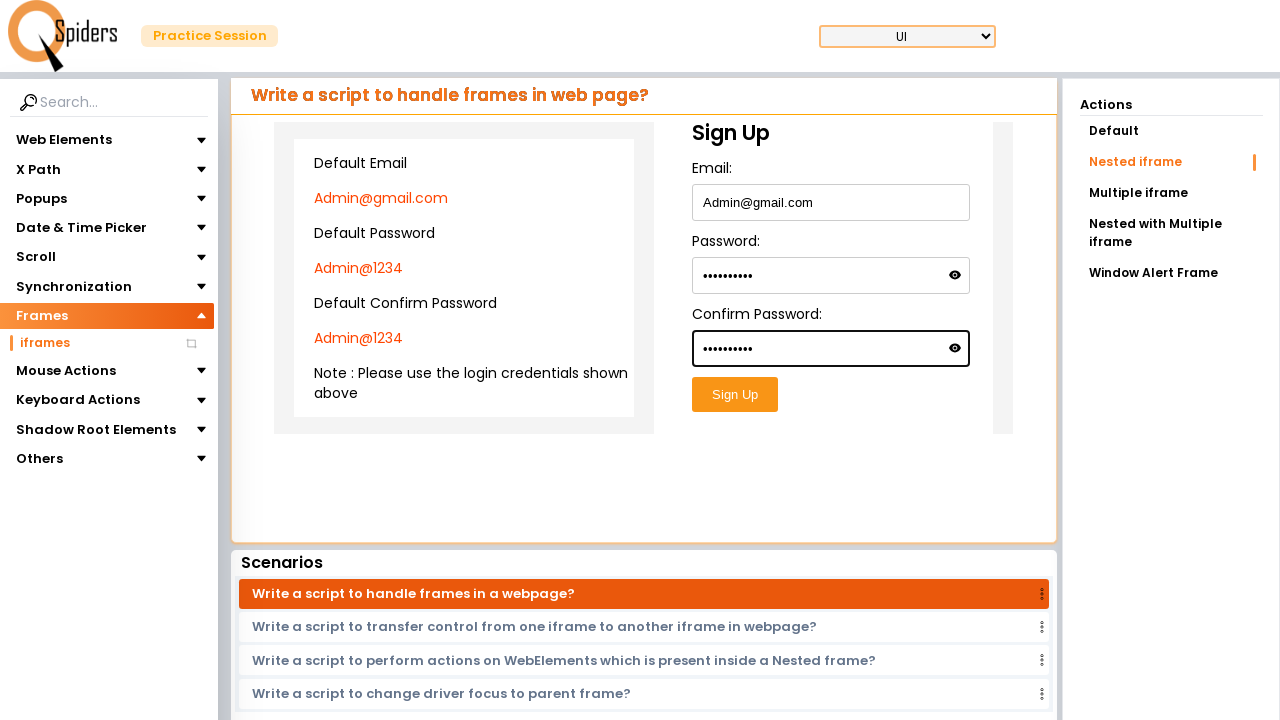

Clicked Sign Up button to submit form in nested frame at (735, 395) on iframe >> nth=0 >> internal:control=enter-frame >> iframe >> nth=0 >> internal:c
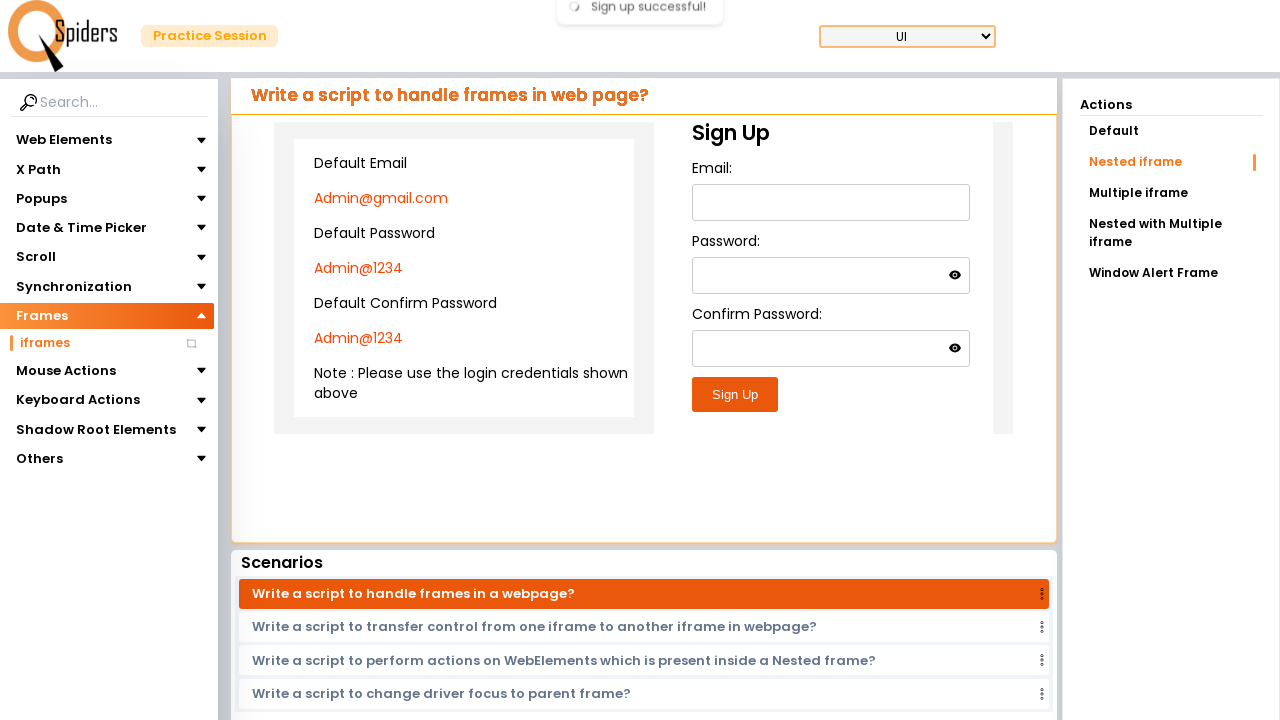

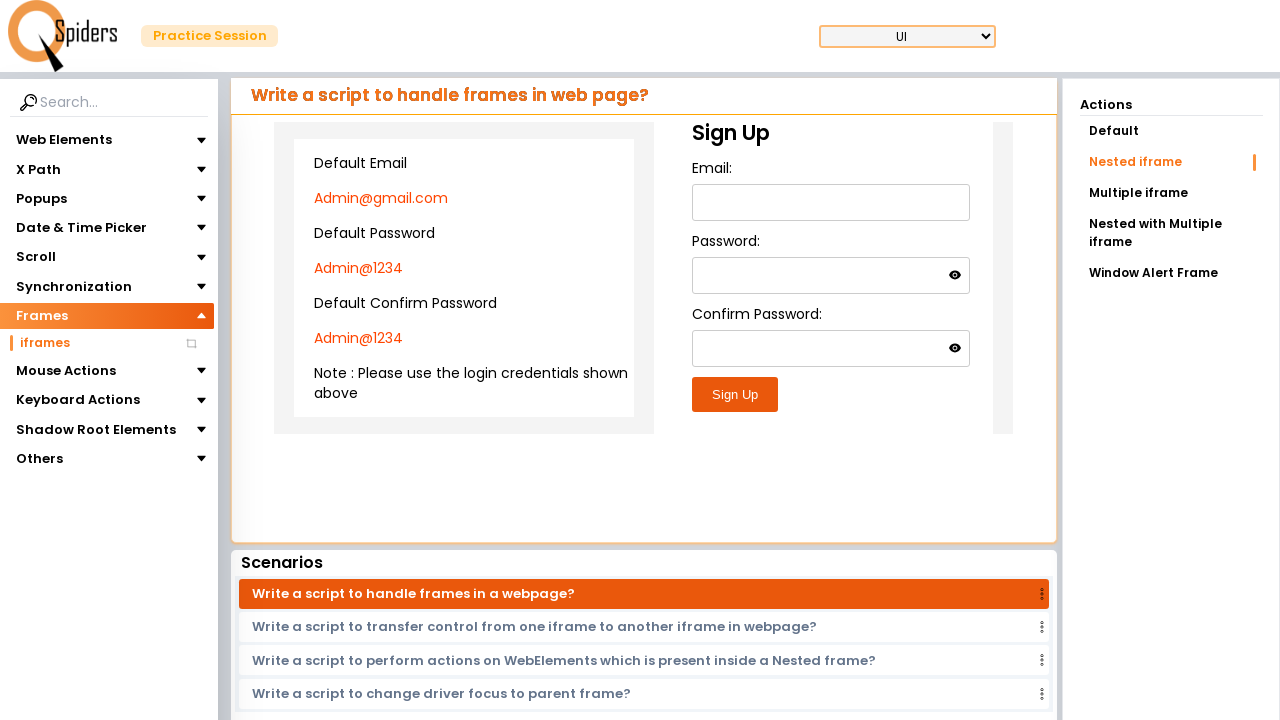